Navigates to a web table demo page and clicks on a navigation menu item

Starting URL: http://demo.automationtesting.in/WebTable.html

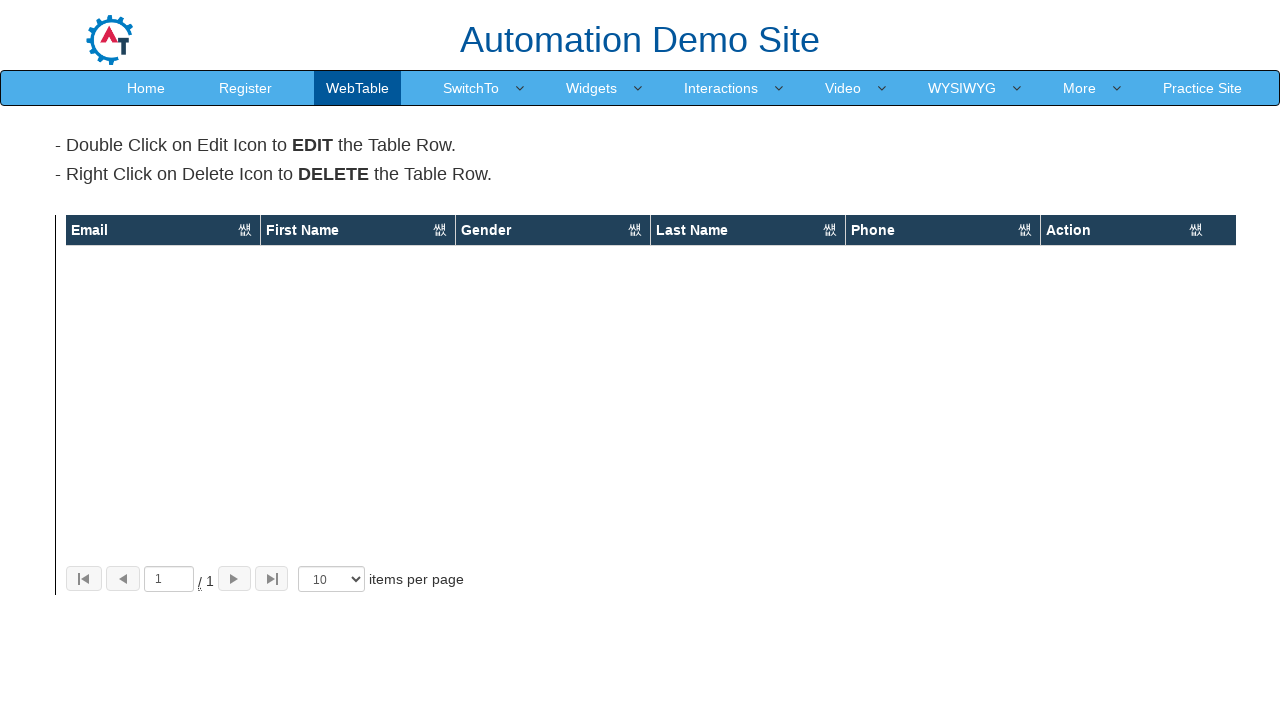

Clicked on navigation menu item in header at (721, 88) on xpath=//*[@id="header"]/nav/div/div[2]/ul/li[6]/a
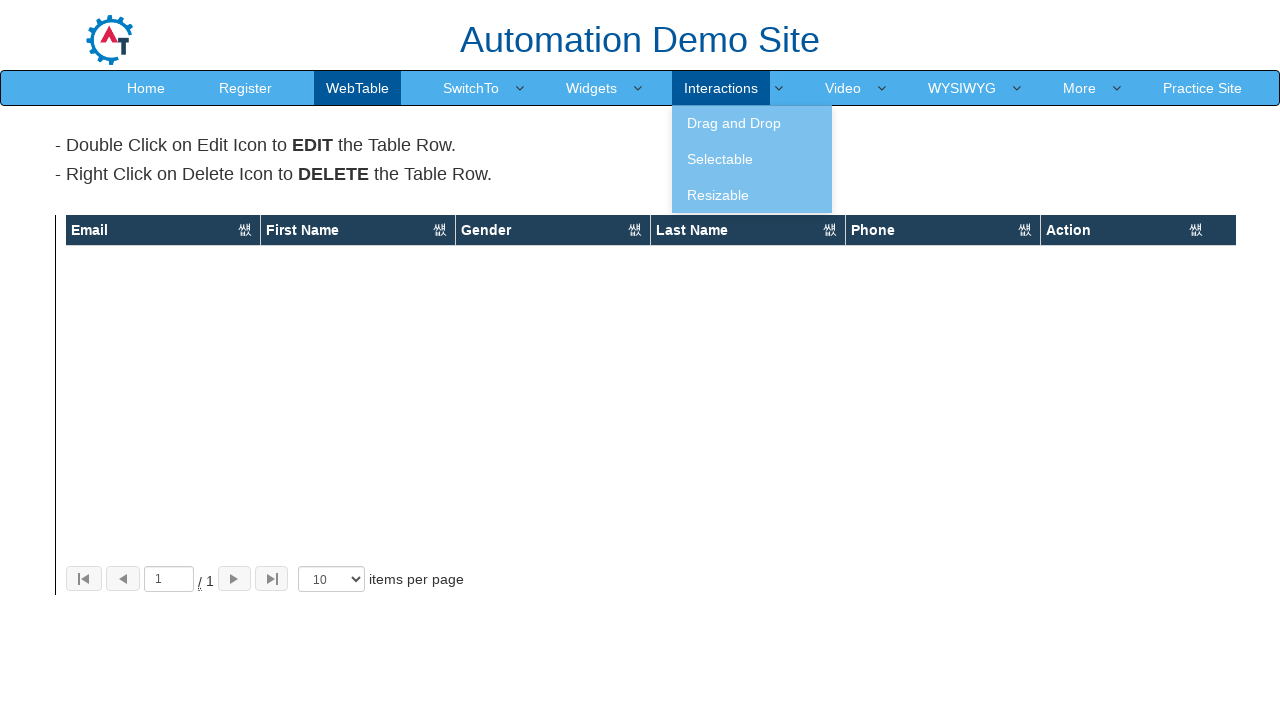

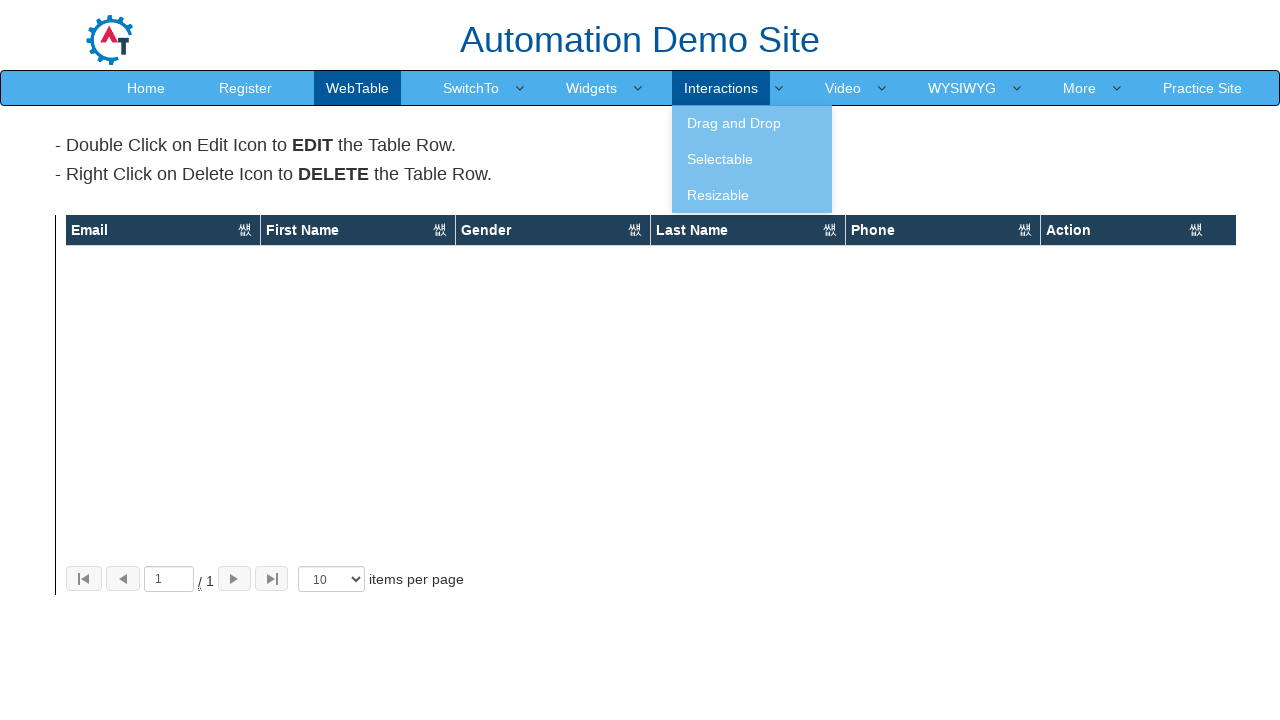